Tests JavaScript alert interaction by switching to an iframe, clicking a button multiple times, and entering different text values into alert prompts

Starting URL: http://www.w3schools.com/jsref/tryit.asp?filename=tryjsref_state_switch4

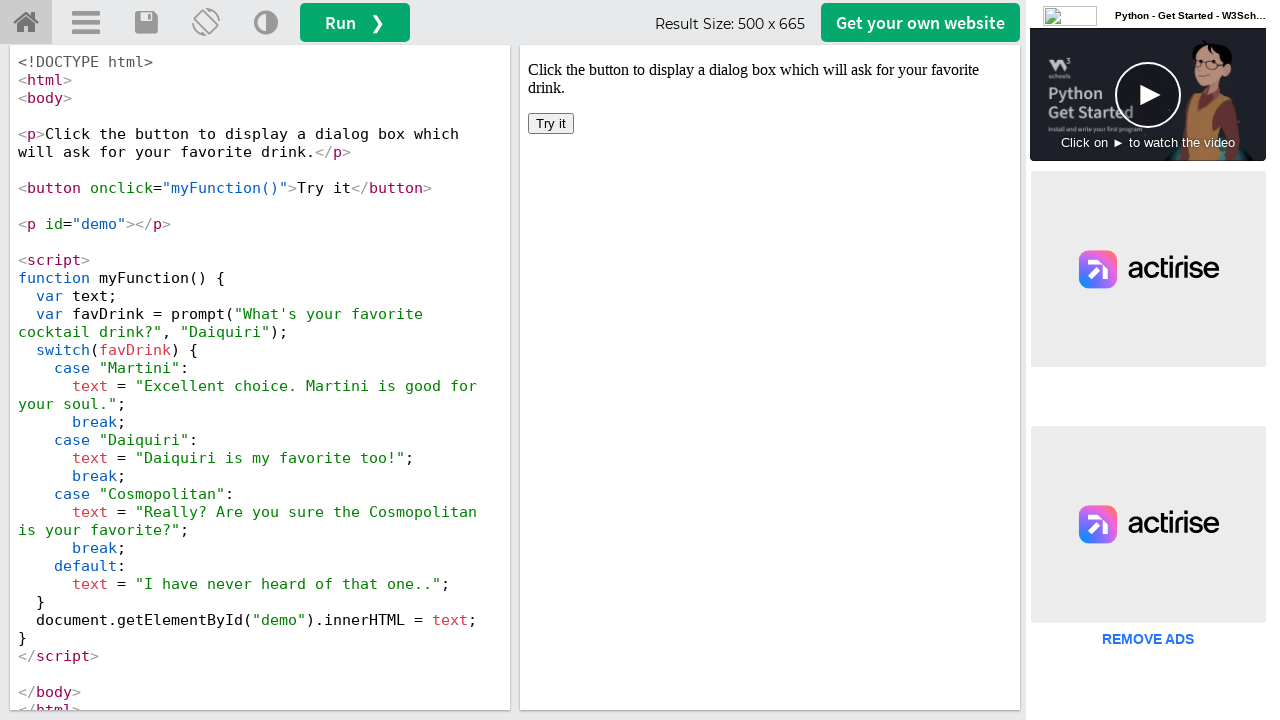

Located iframe with ID 'iframeResult' containing the demo
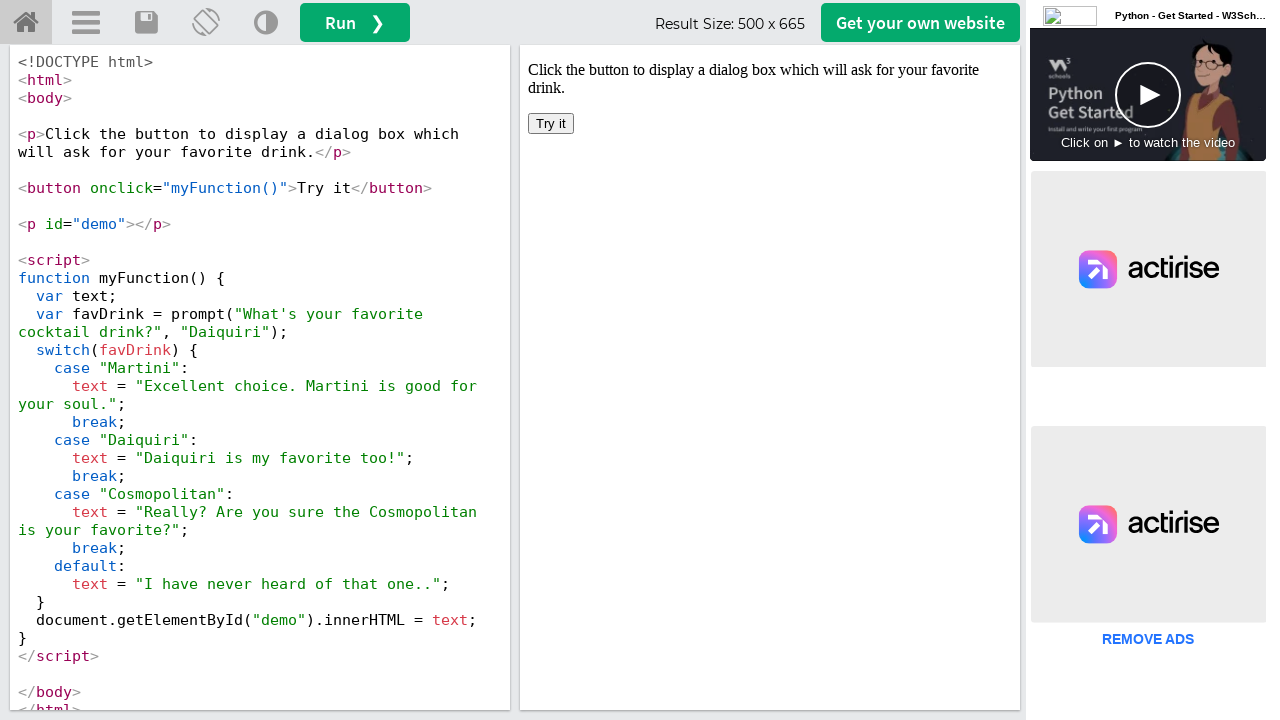

Clicked button in iframe to trigger first alert at (551, 124) on #iframeResult >> internal:control=enter-frame >> button
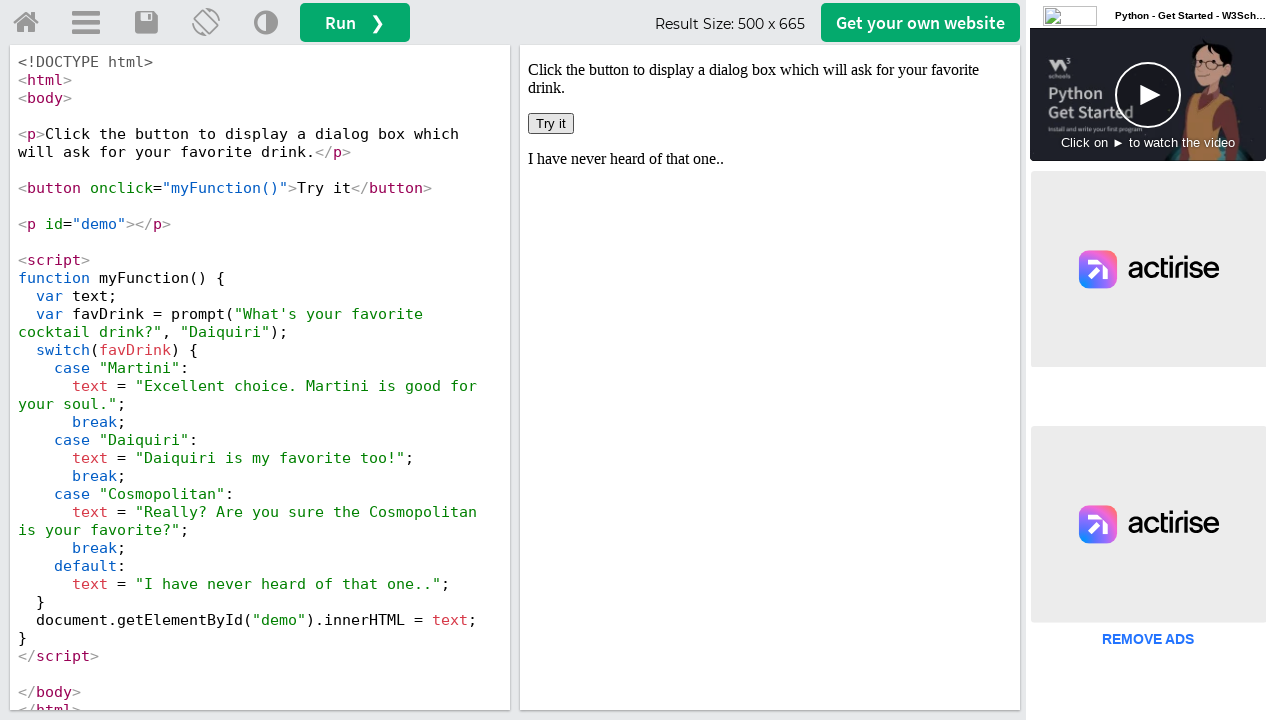

Accepted first alert dialog and entered 'Martini'
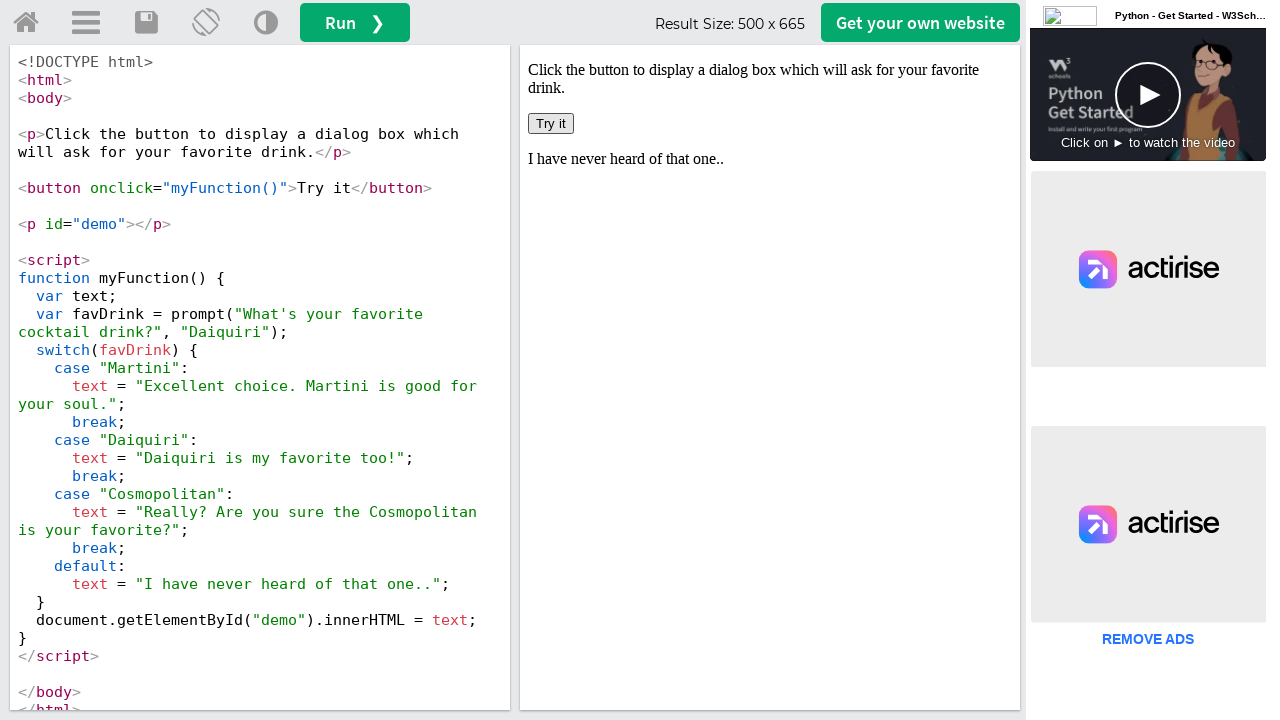

Clicked button in iframe to trigger second alert at (551, 124) on #iframeResult >> internal:control=enter-frame >> button
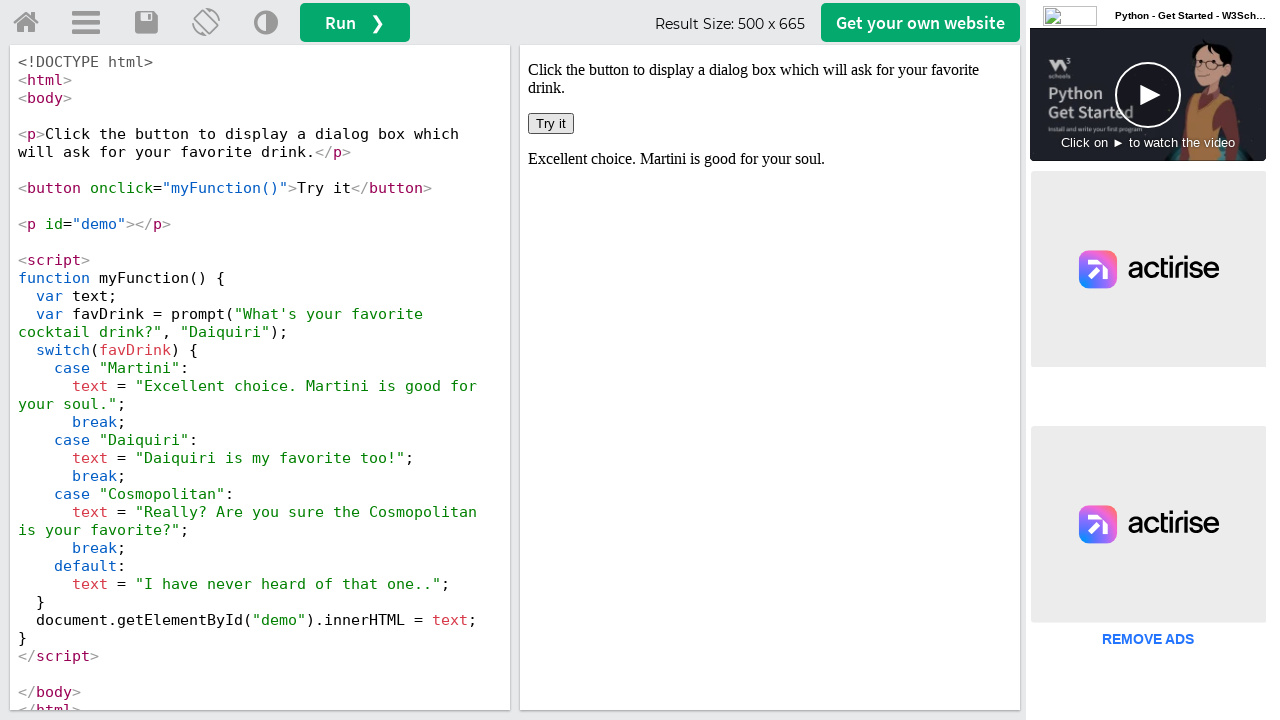

Accepted second alert dialog and entered 'Cosmopolitan'
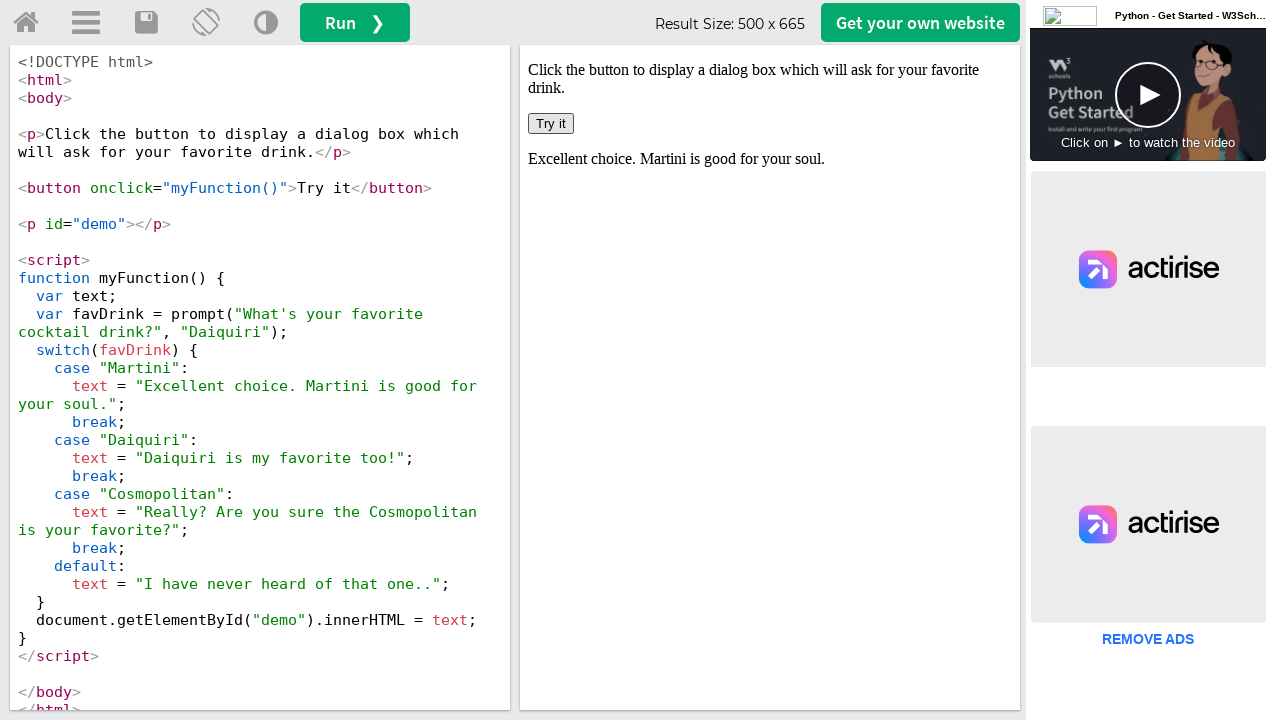

Clicked button in iframe to trigger third alert at (551, 124) on #iframeResult >> internal:control=enter-frame >> button
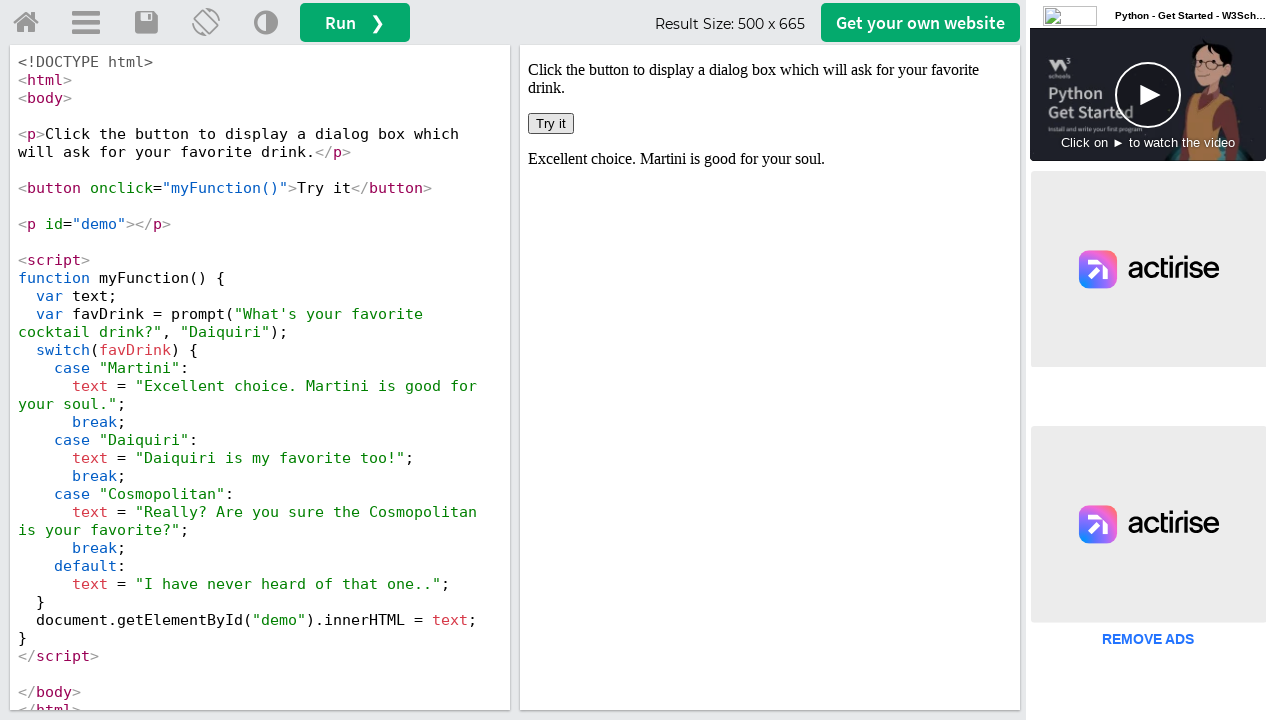

Accepted third alert dialog and entered 'Milk'
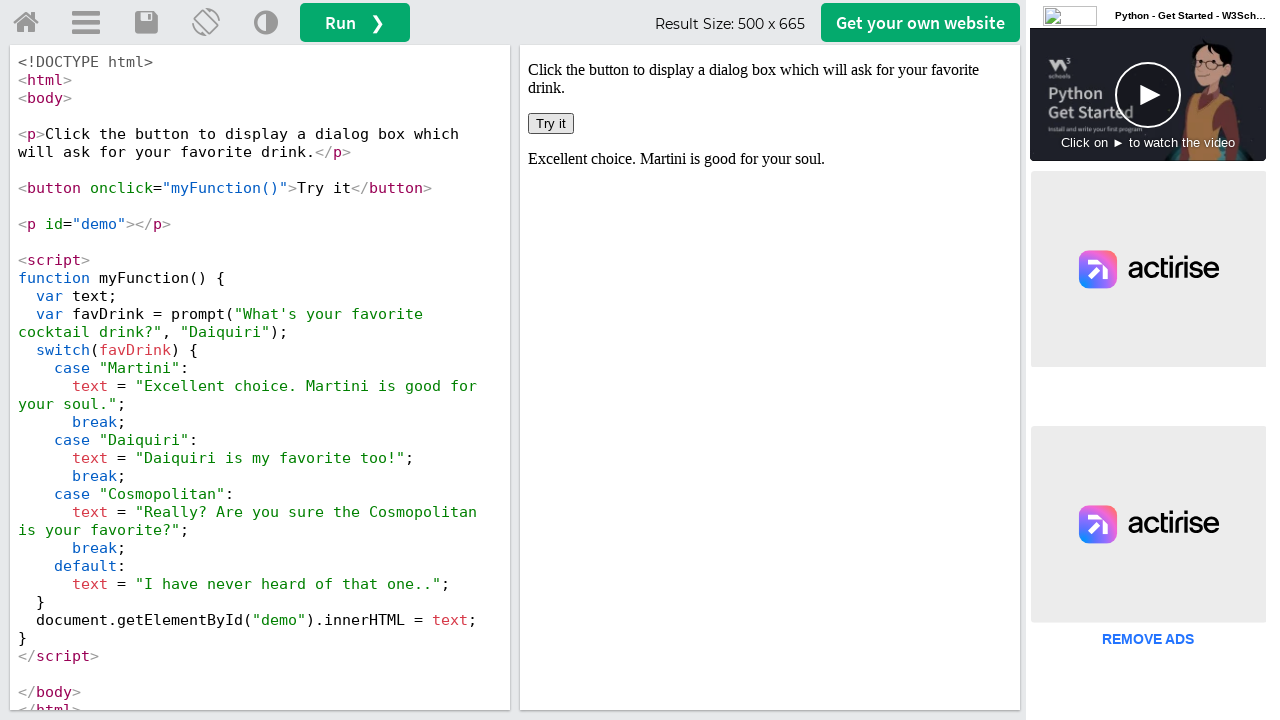

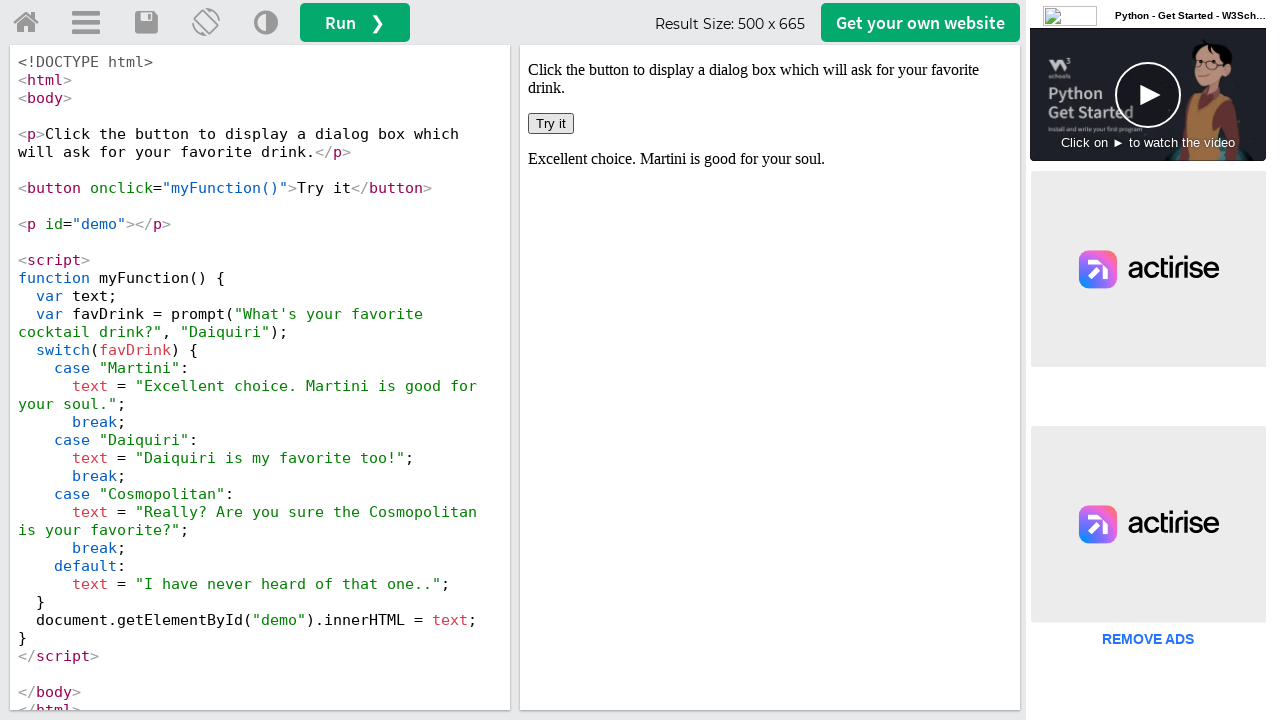